Tests datepicker widget by navigating to the Datepicker section and entering a date value

Starting URL: http://demo.automationtesting.in/Register.html

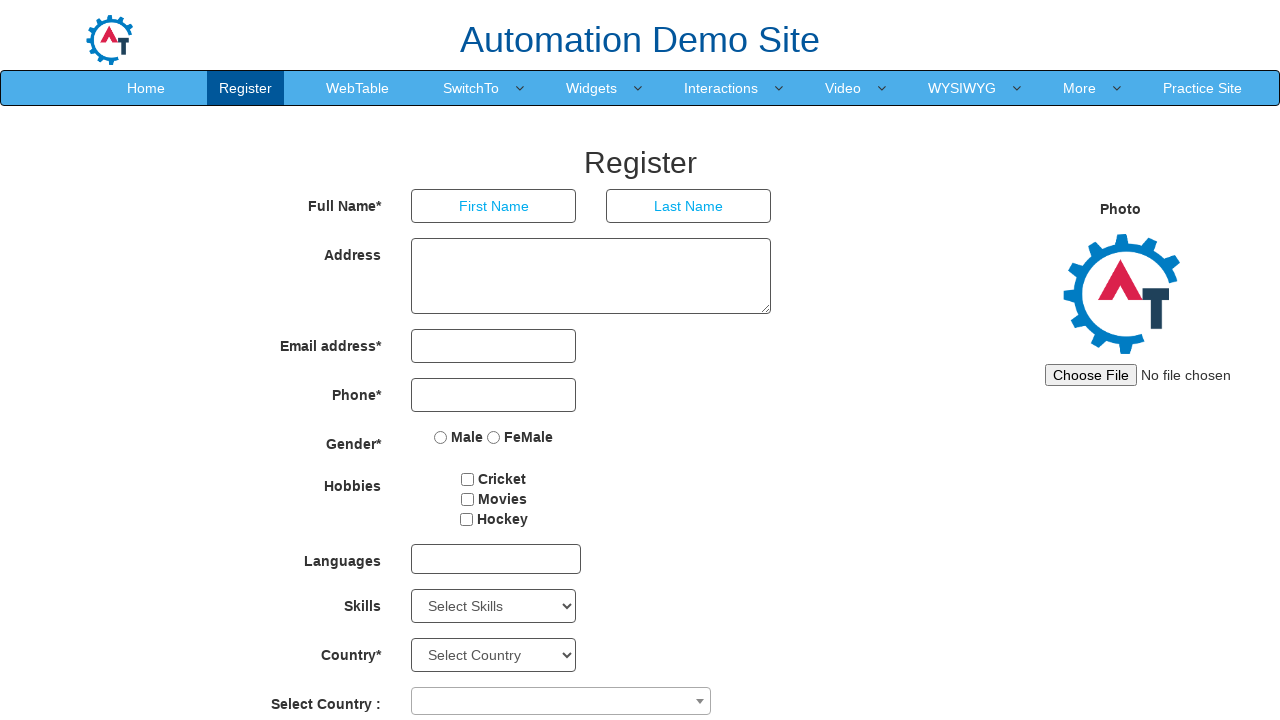

Clicked on Widgets menu at (592, 88) on xpath=//a[contains(text(),'Widgets')]
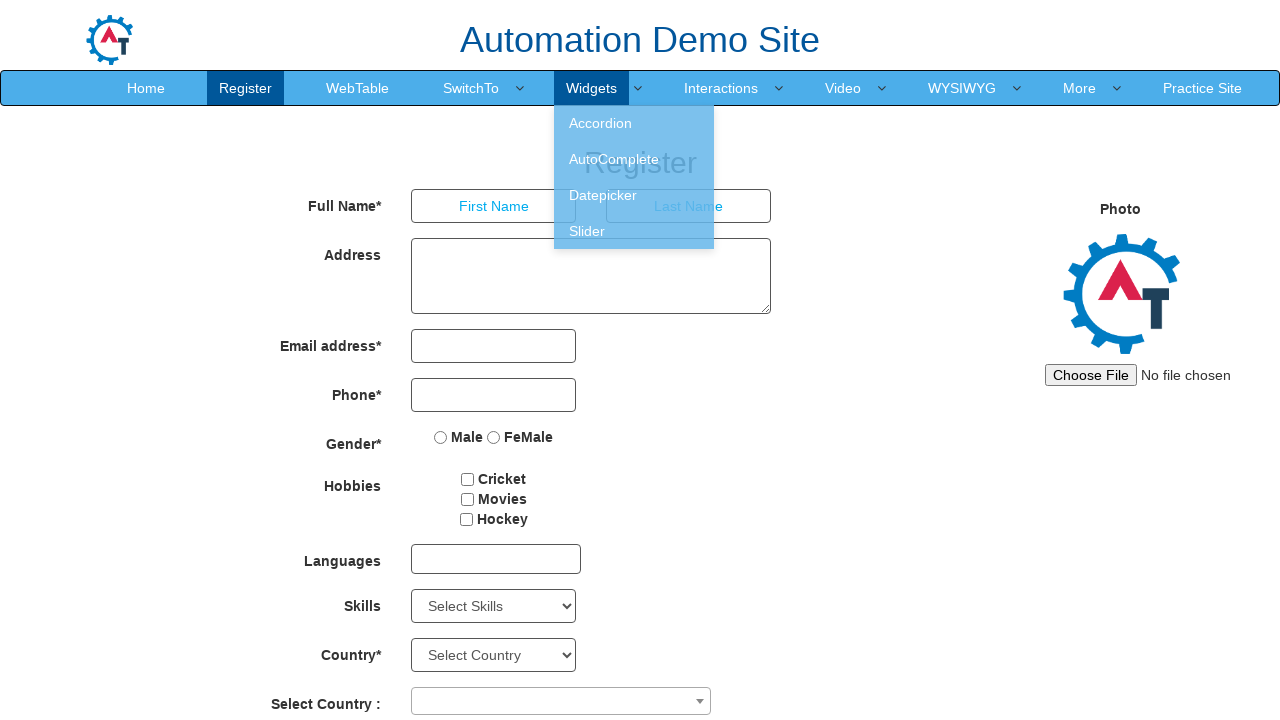

Clicked on Datepicker option at (634, 195) on xpath=//a[contains(text(),'Datepicker')]
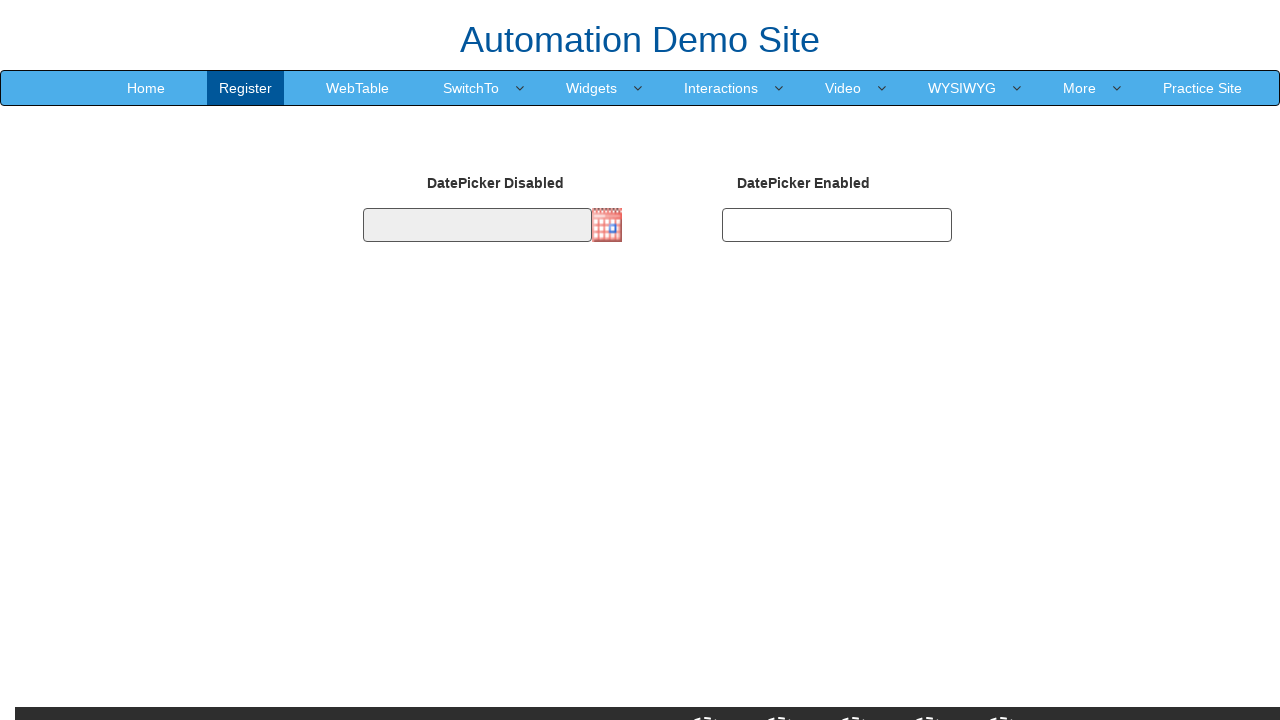

Filled datepicker input field with date value '03092021' on //input[@id='datepicker2']
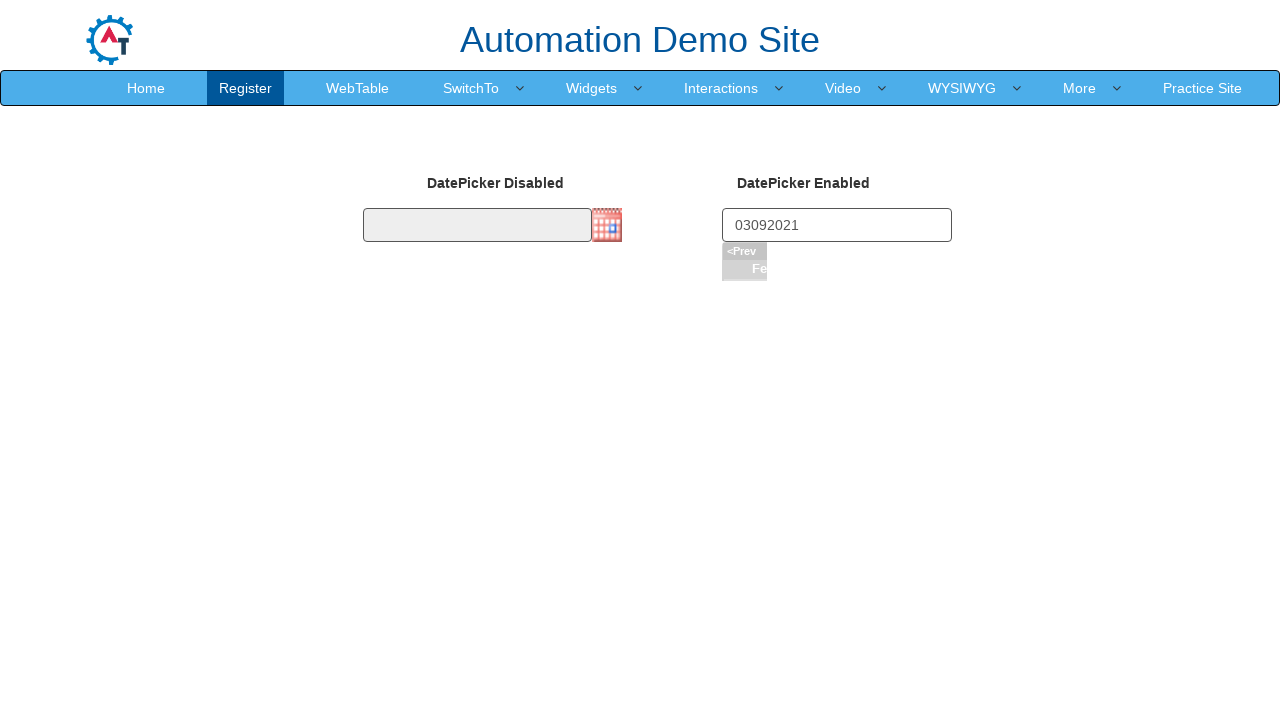

Clicked datepicker image to confirm date selection at (607, 225) on xpath=//img[@class='imgdp']
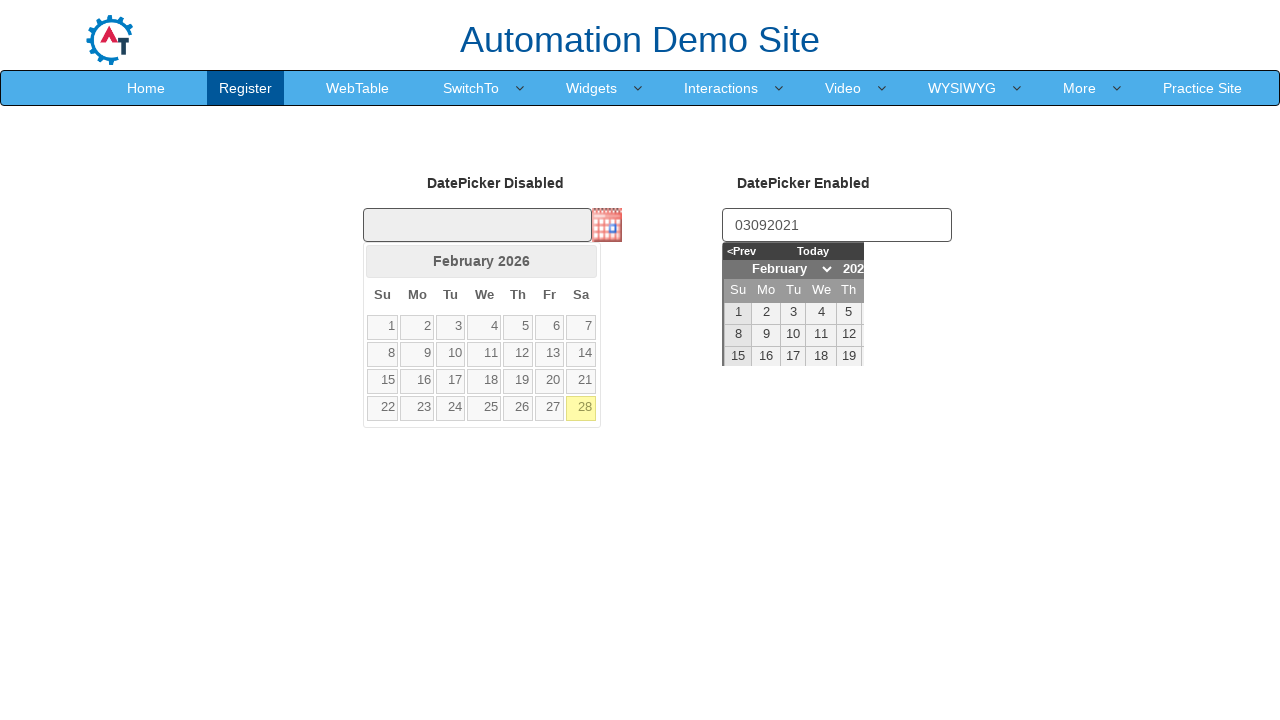

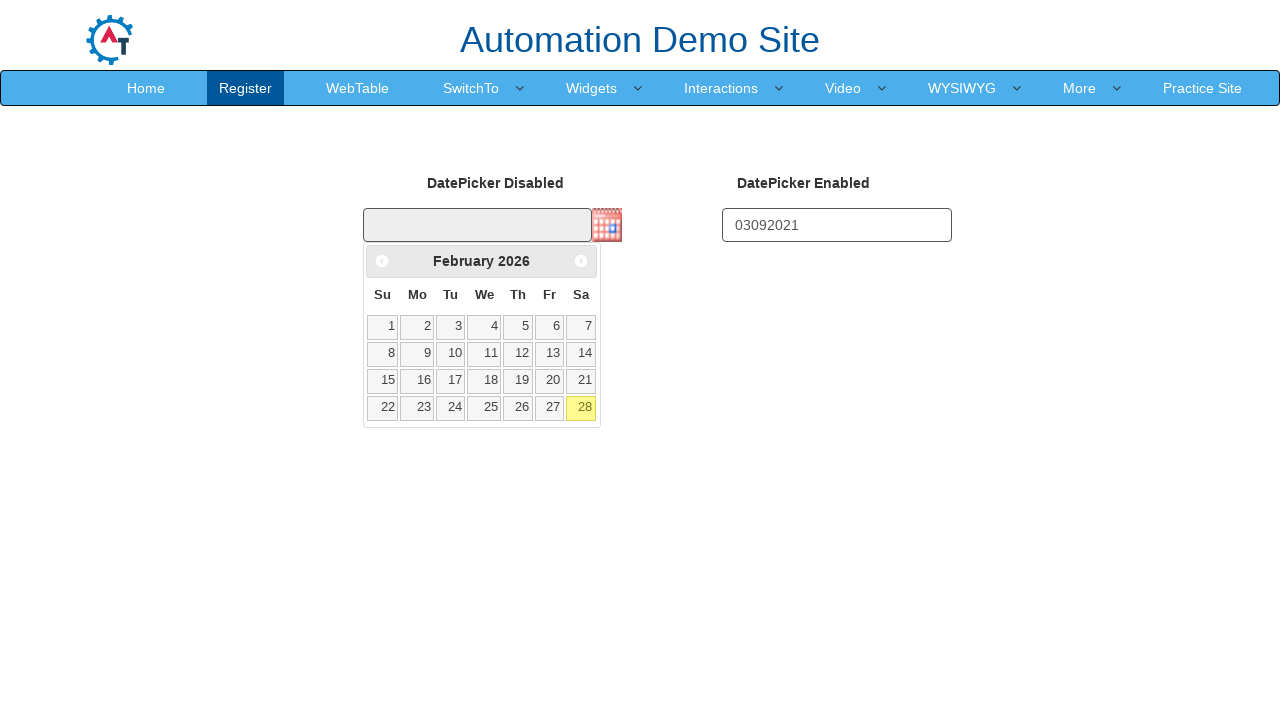